Tests dropdown list functionality on Syncfusion demo page by interacting with game selection dropdown using JavaScript execution to set values and manipulate element attributes

Starting URL: https://ej2.syncfusion.com/demos/#/tailwind3/drop-down-list/default.html

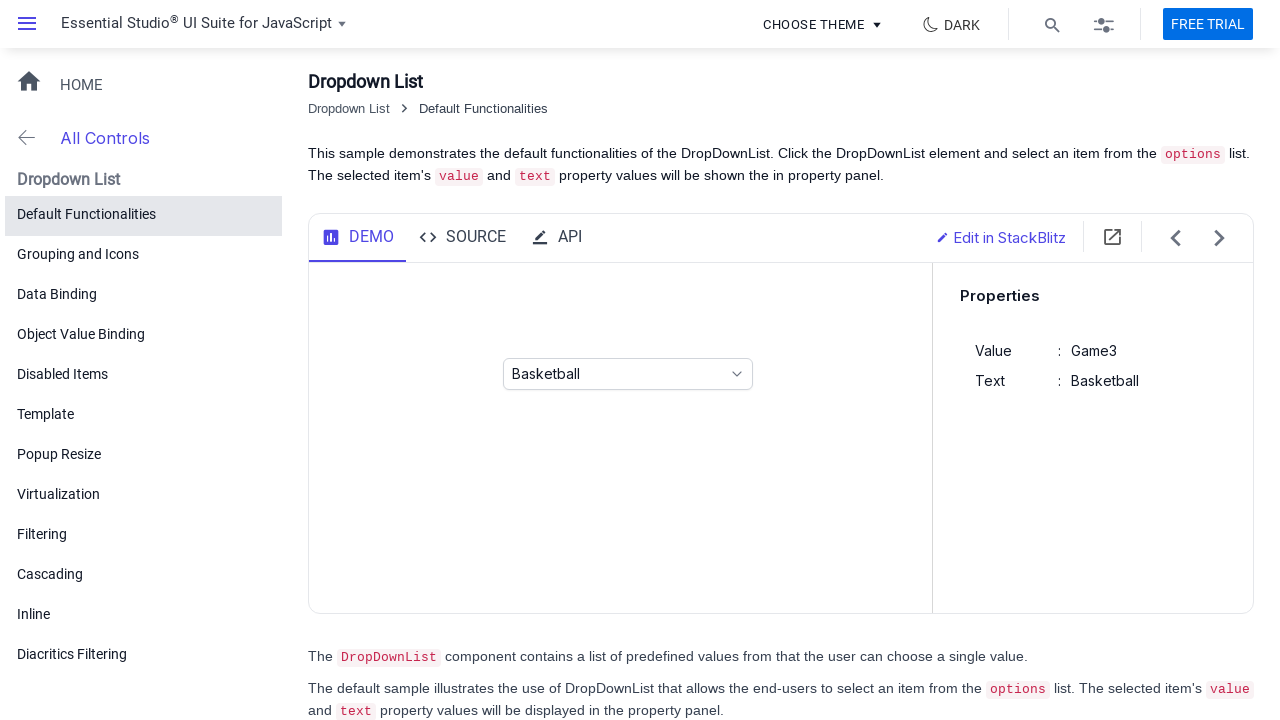

Located dropdown input field for game selection
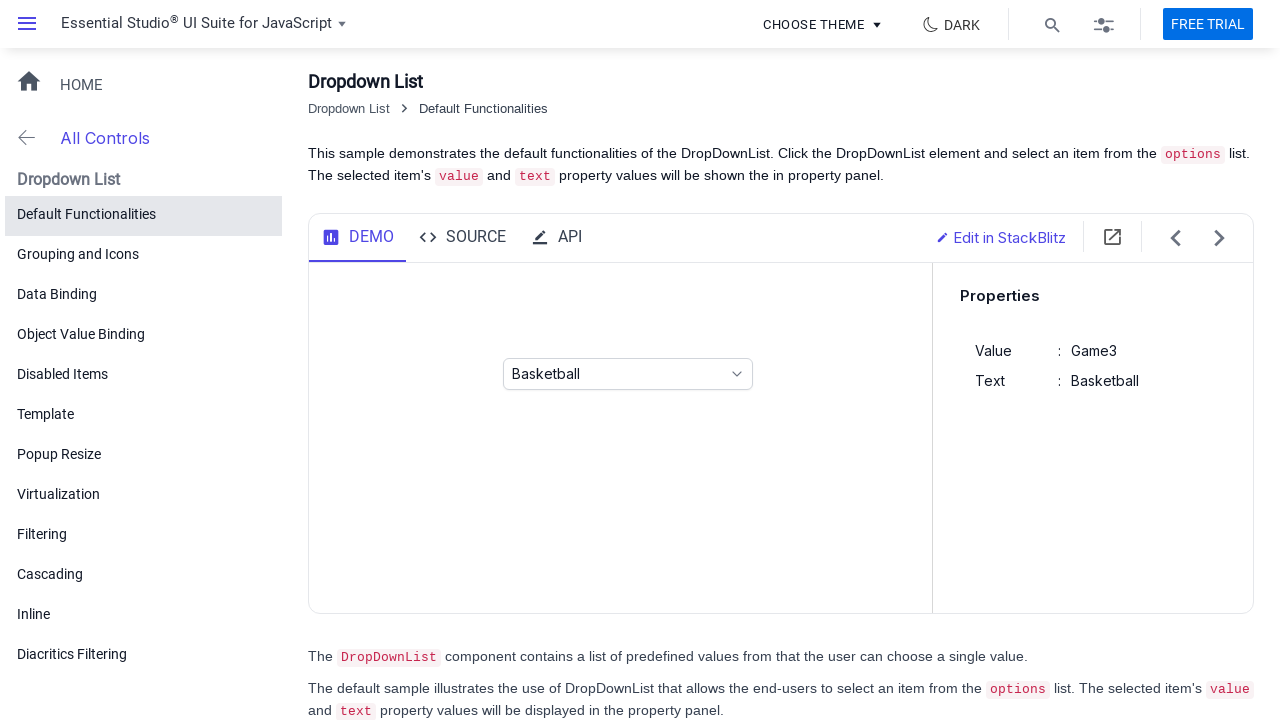

Set dropdown value to 'Football' using JavaScript
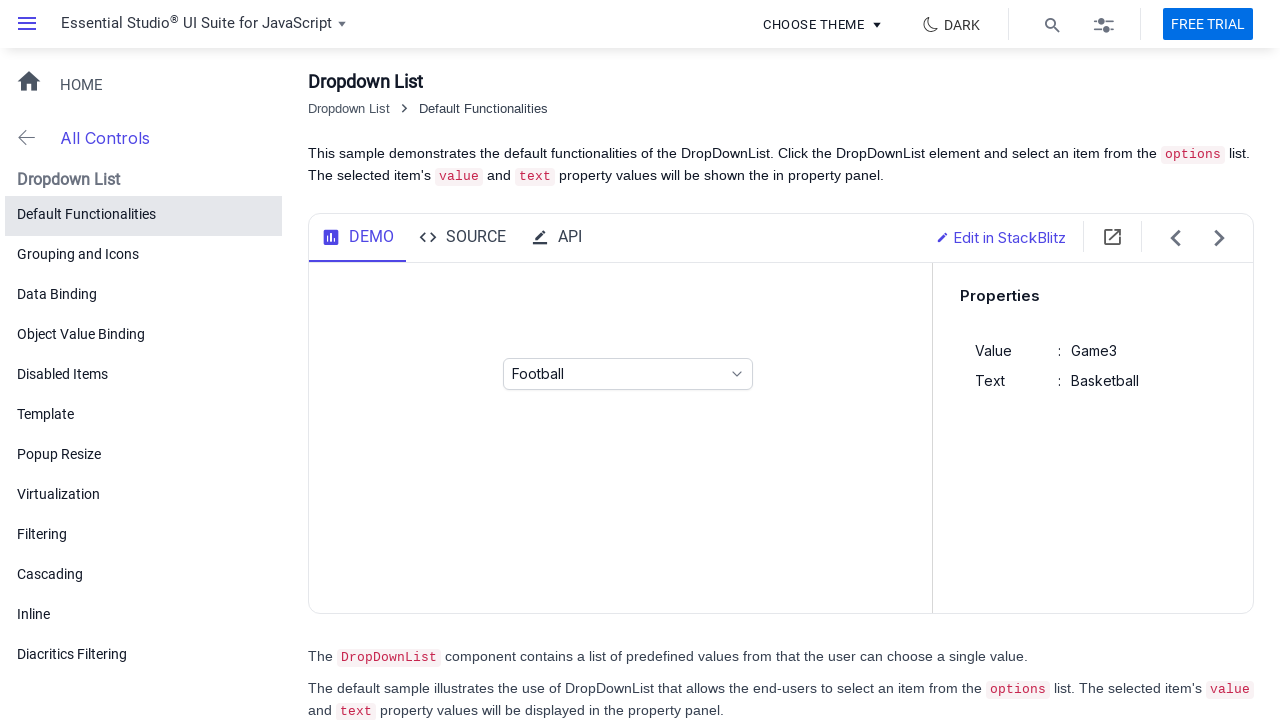

Located games dropdown element by ID
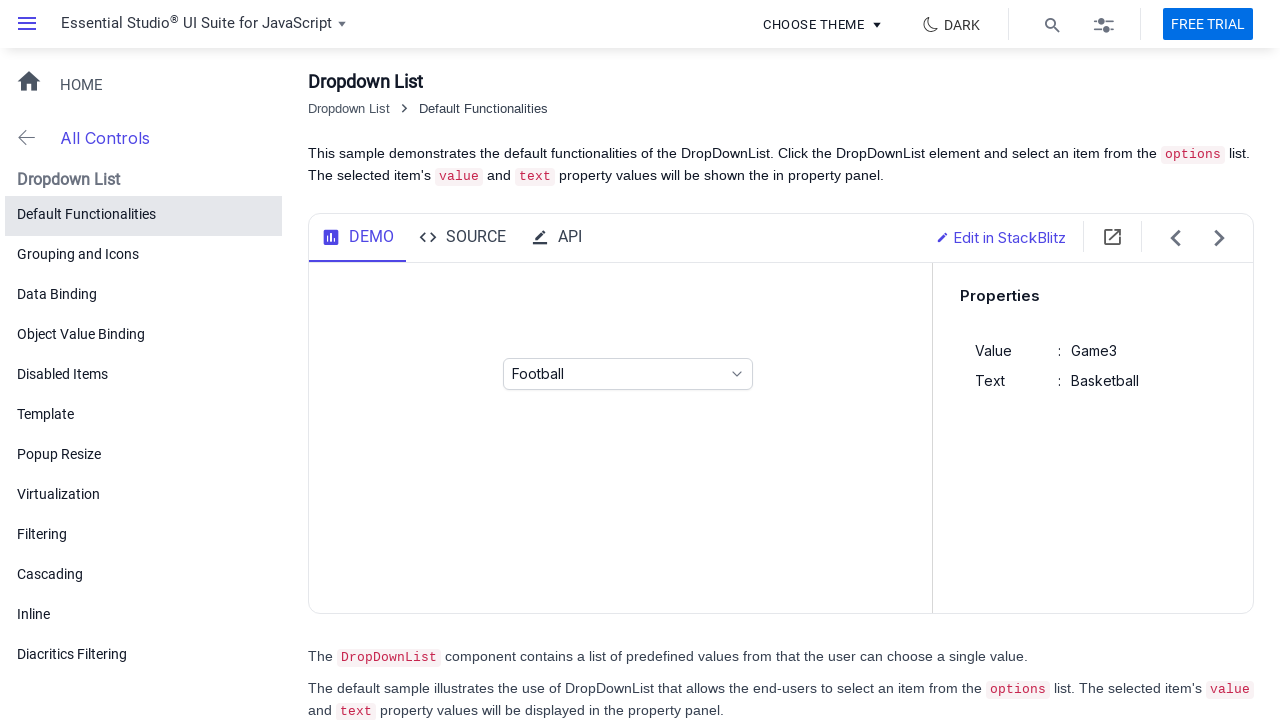

Removed aria-disabled attribute from dropdown element
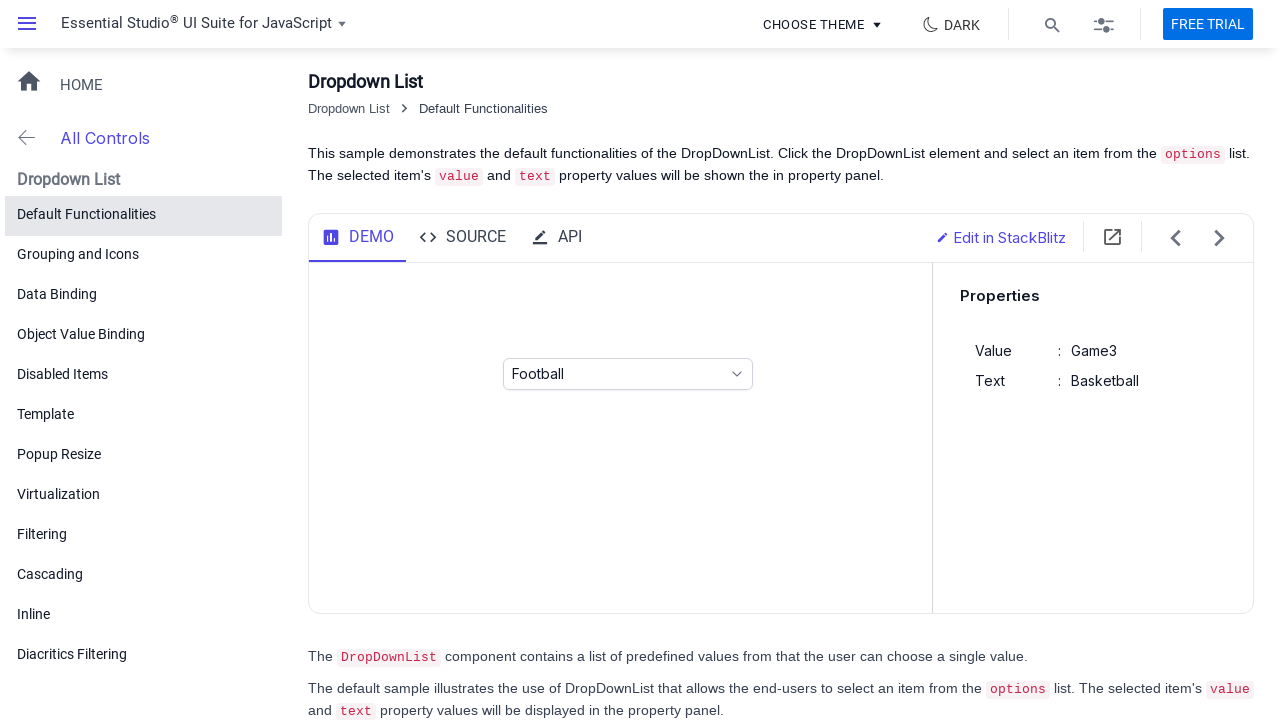

Set aria-disabled attribute to 'false' on dropdown element
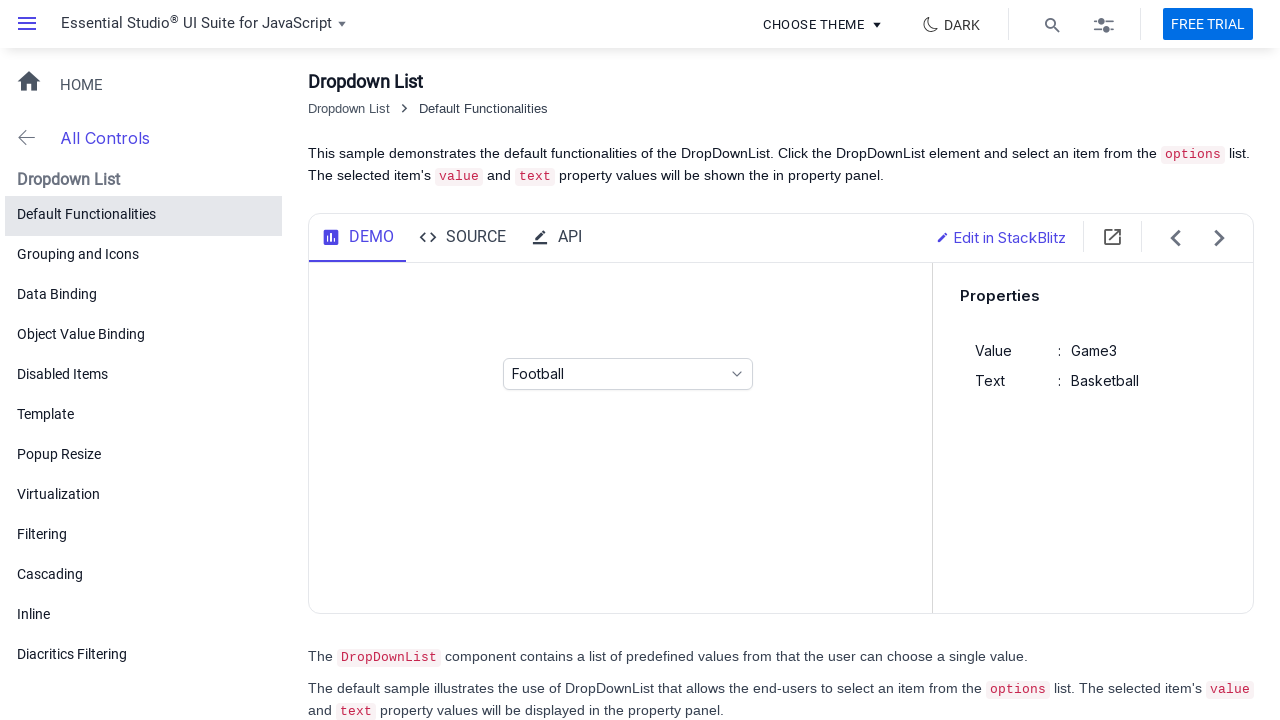

Waited 1000ms for dropdown to be ready
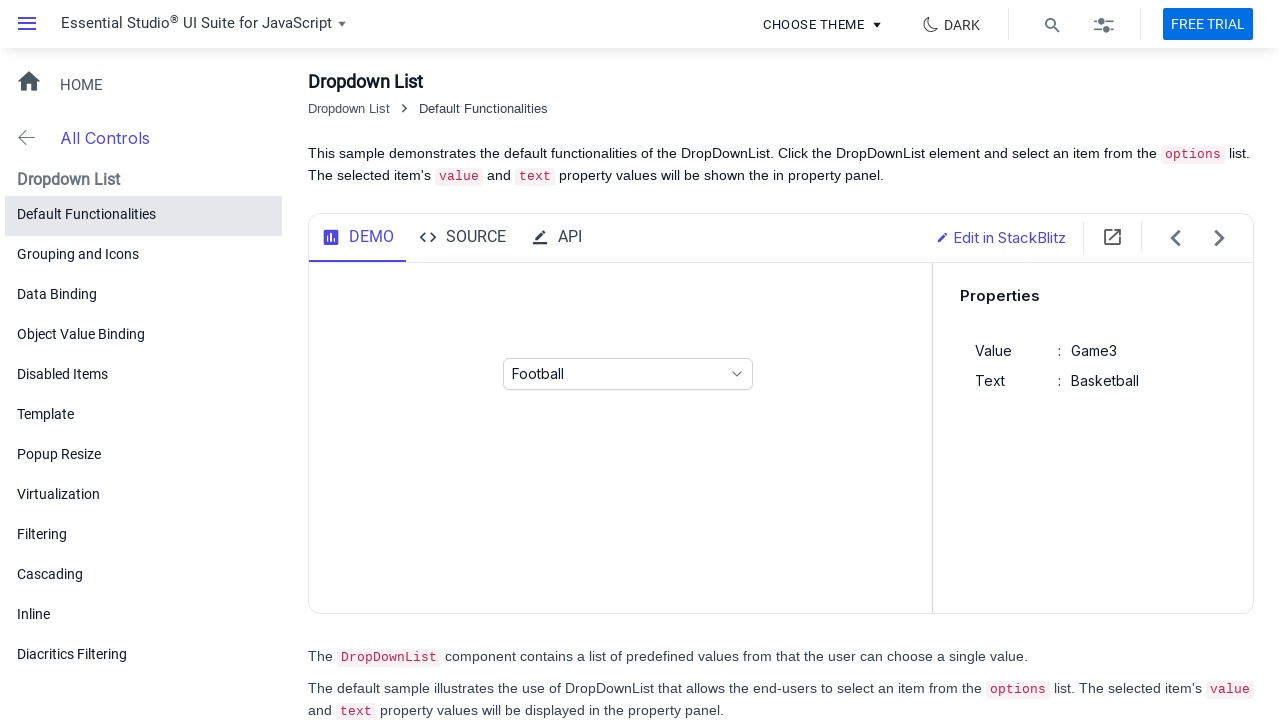

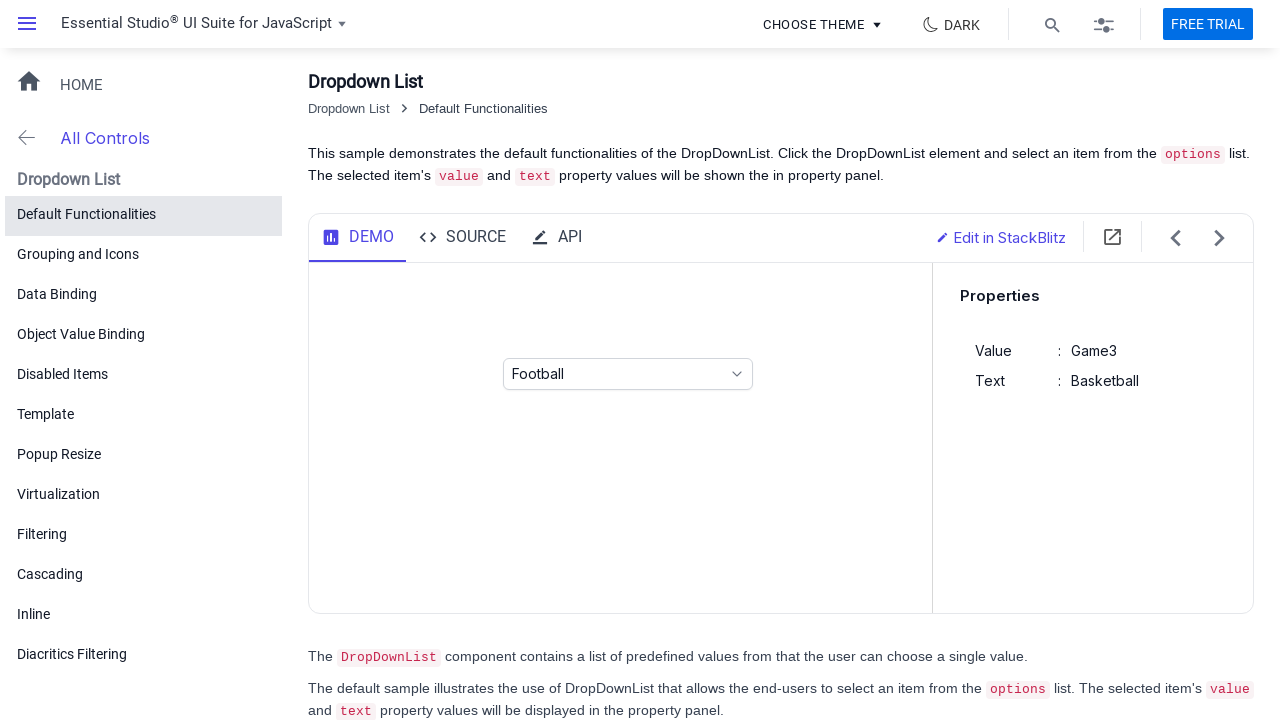